Tests button interactions on the Button page by clicking buttons and verifying that expected text and elements appear

Starting URL: https://savkk.github.io/selenium-practice/

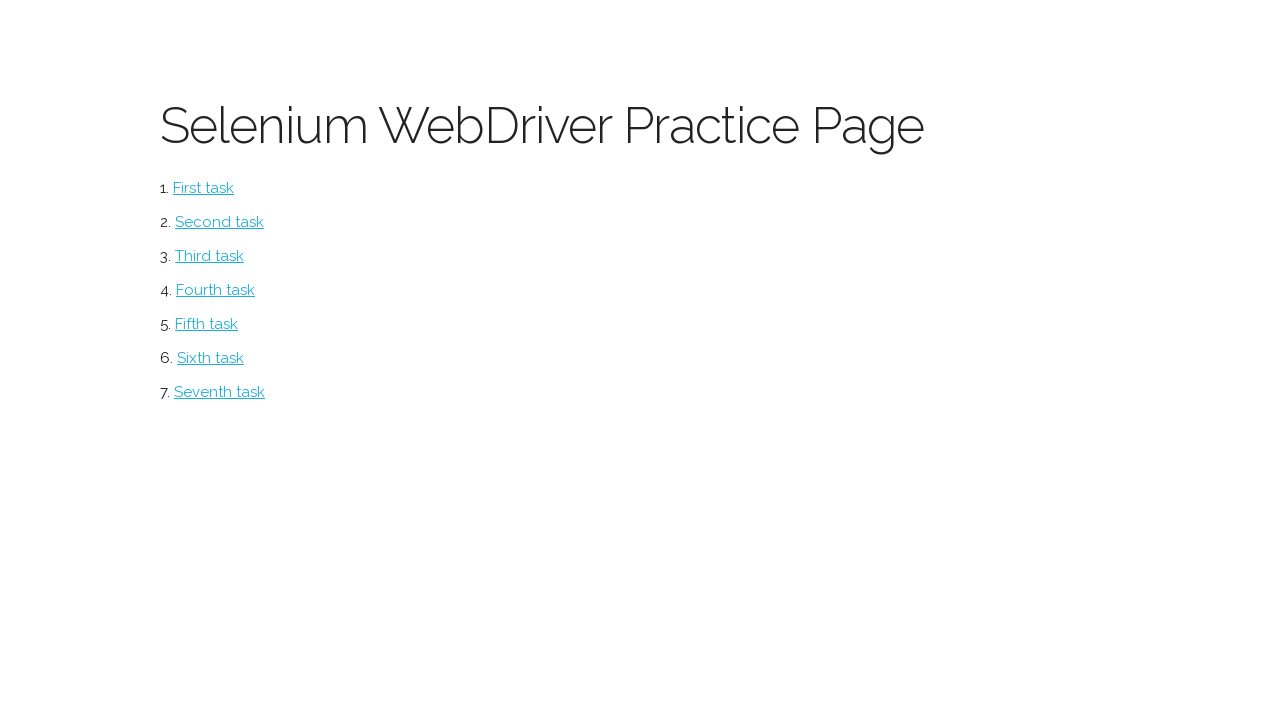

Clicked button link to navigate to Button page at (204, 188) on #button
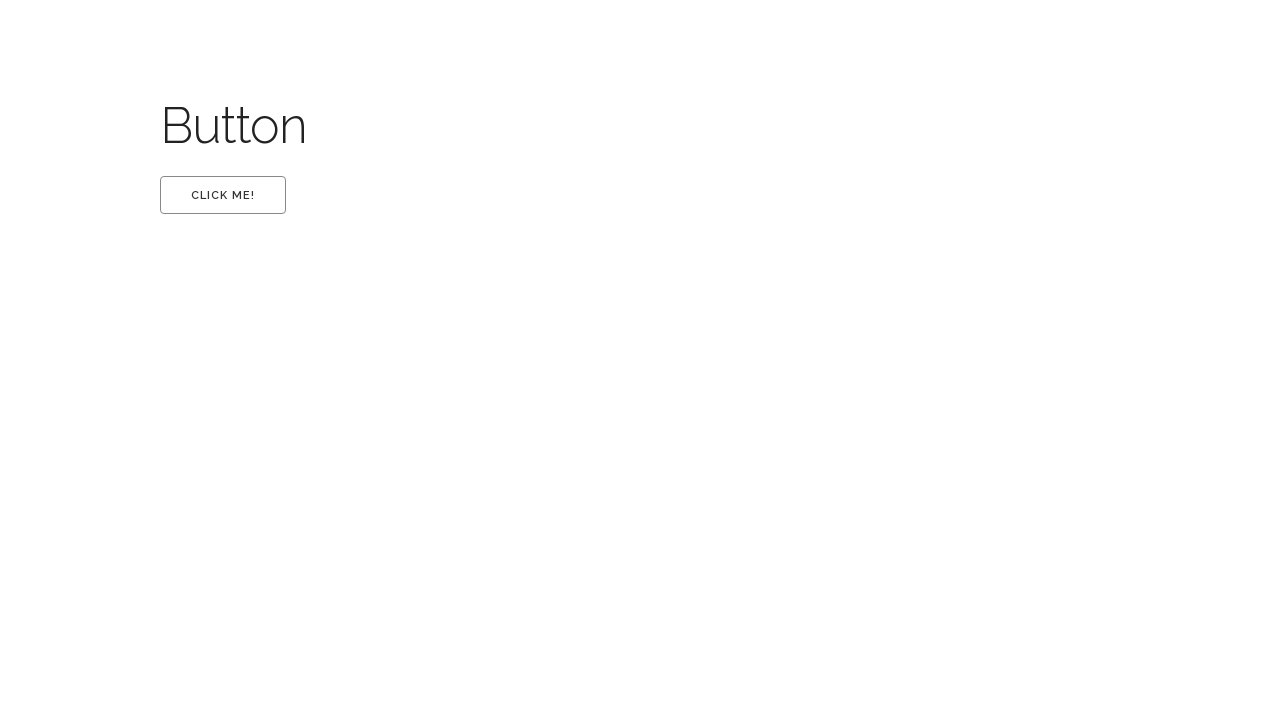

Clicked the first button at (223, 195) on #first
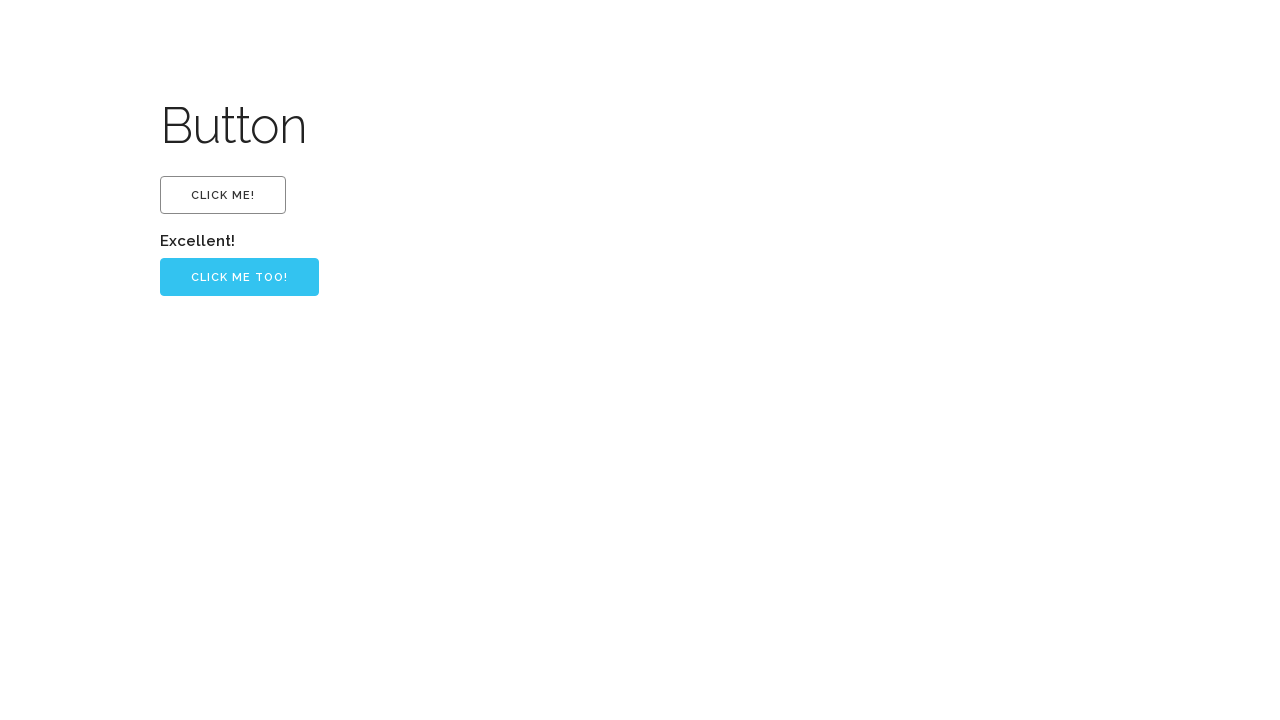

Verified 'Excellent!' text appeared
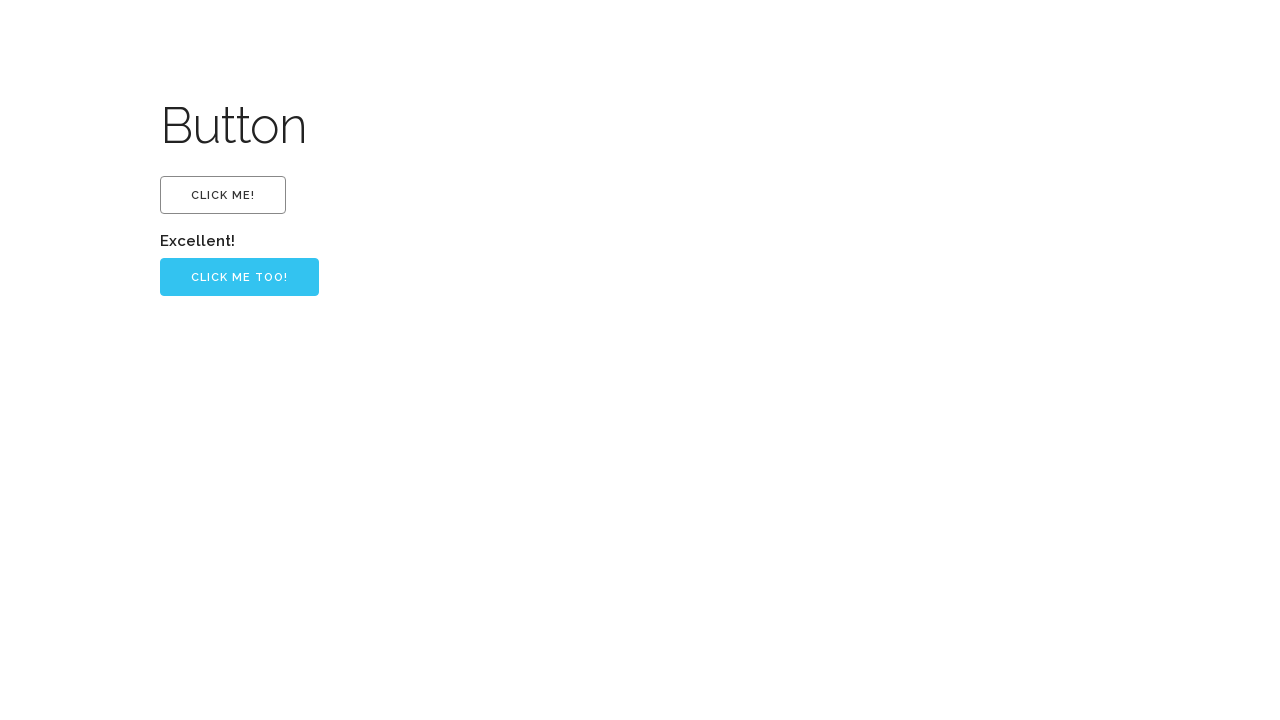

Clicked the 'Click me too!' button at (240, 277) on .button-primary
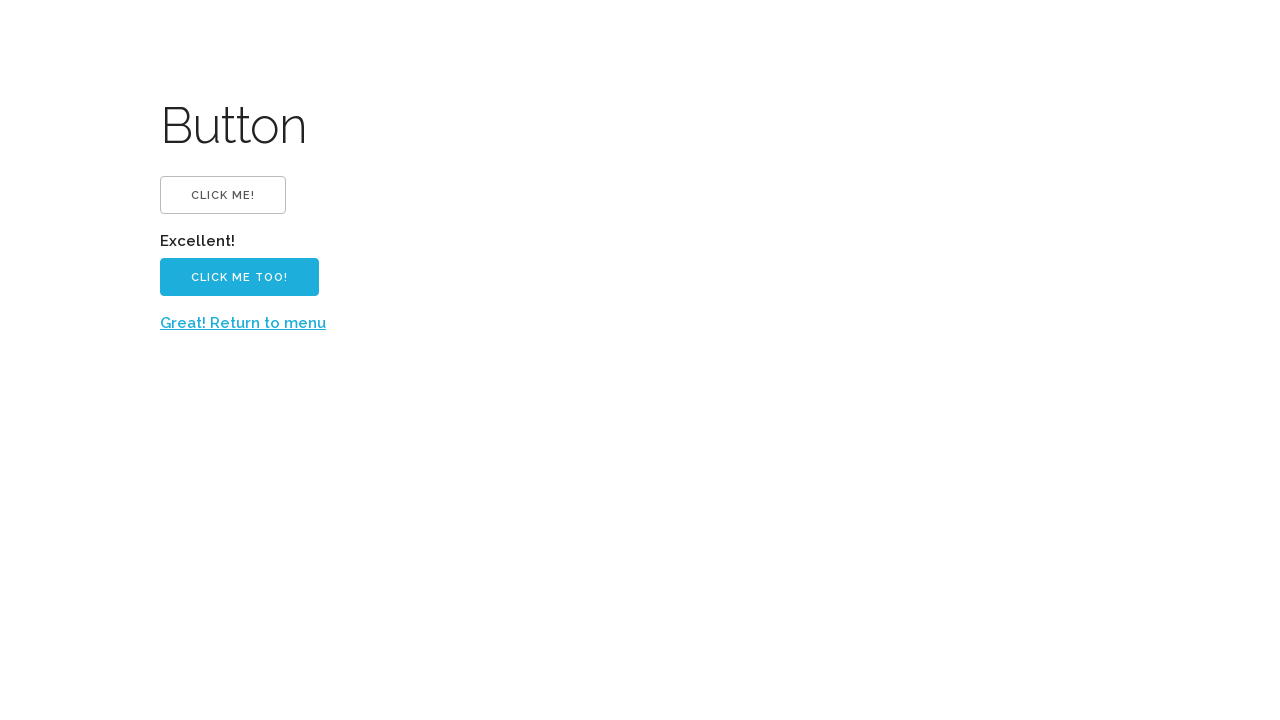

Return link 'Great! Return to menu' is visible
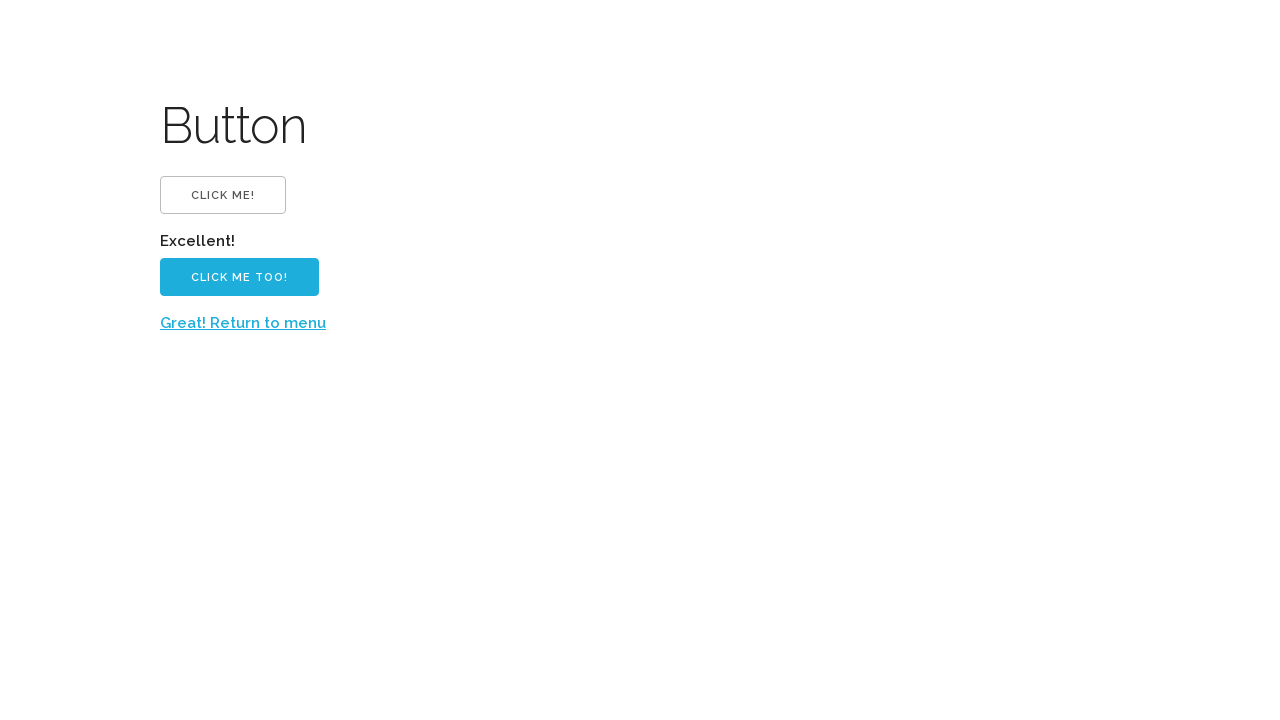

Clicked return link to go back to menu at (243, 323) on xpath=//a[.='Great! Return to menu']
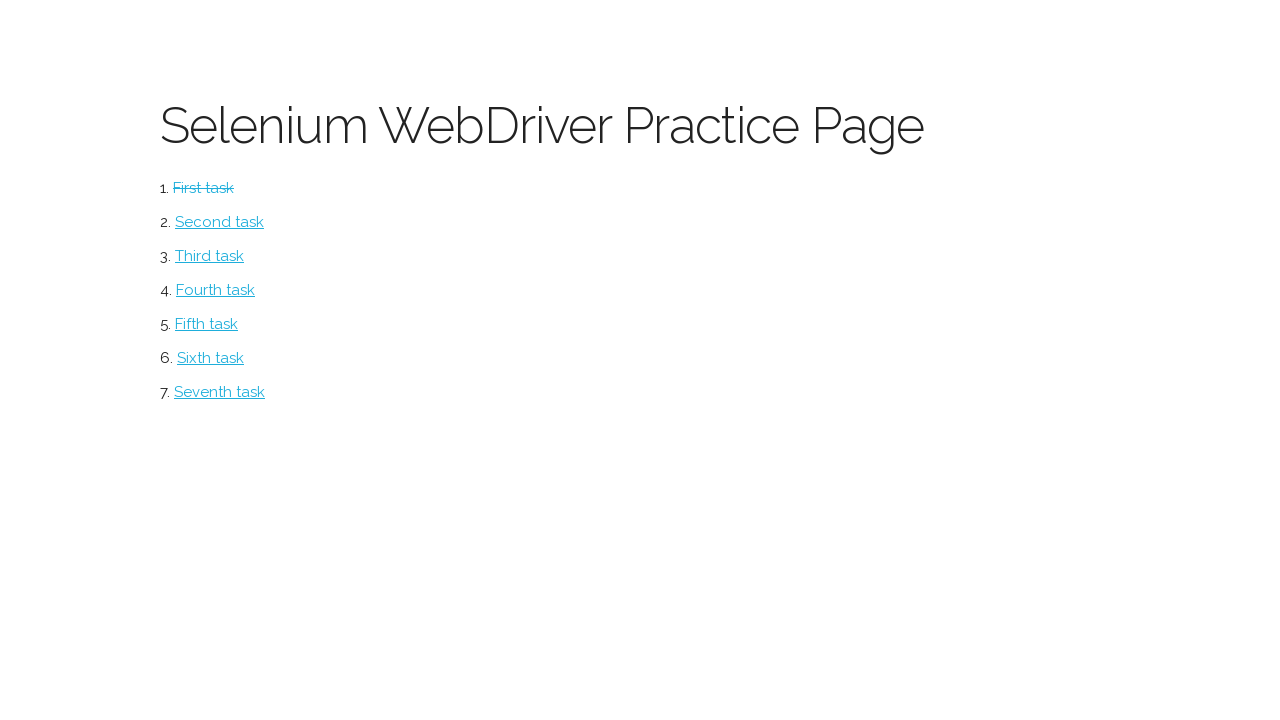

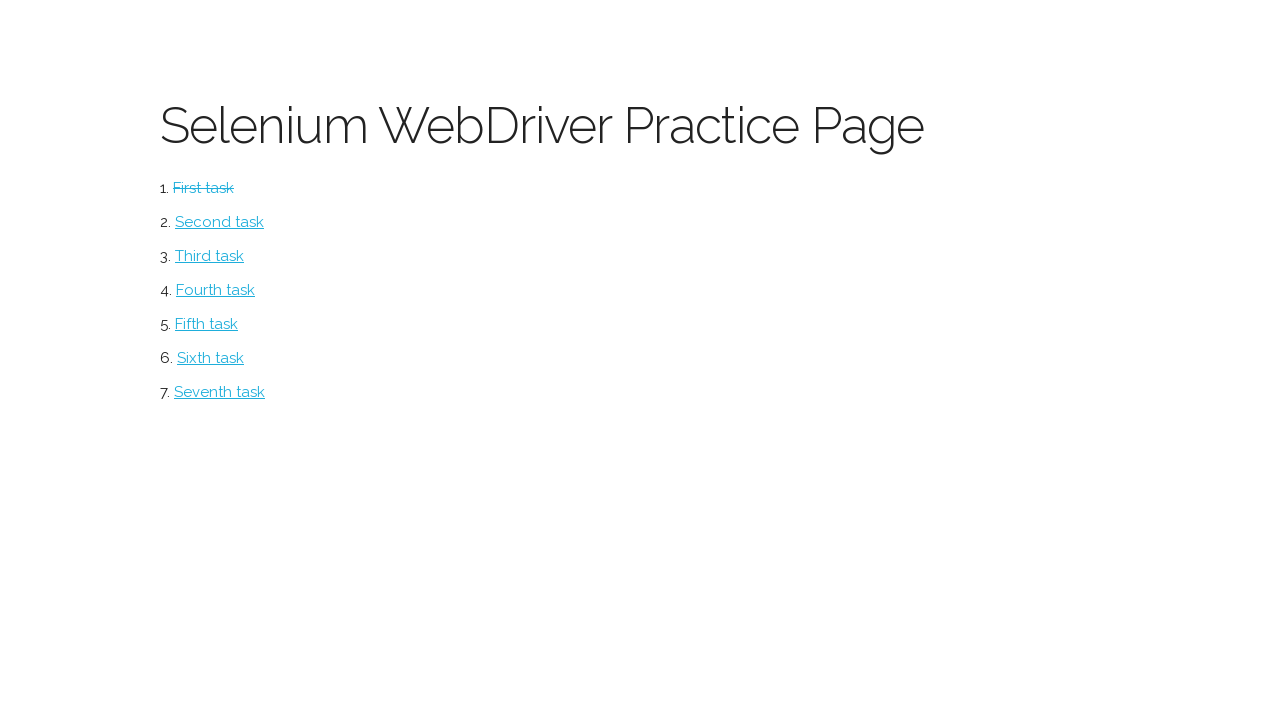